Tests checkout form validation with empty fields

Starting URL: https://www.demoblaze.com

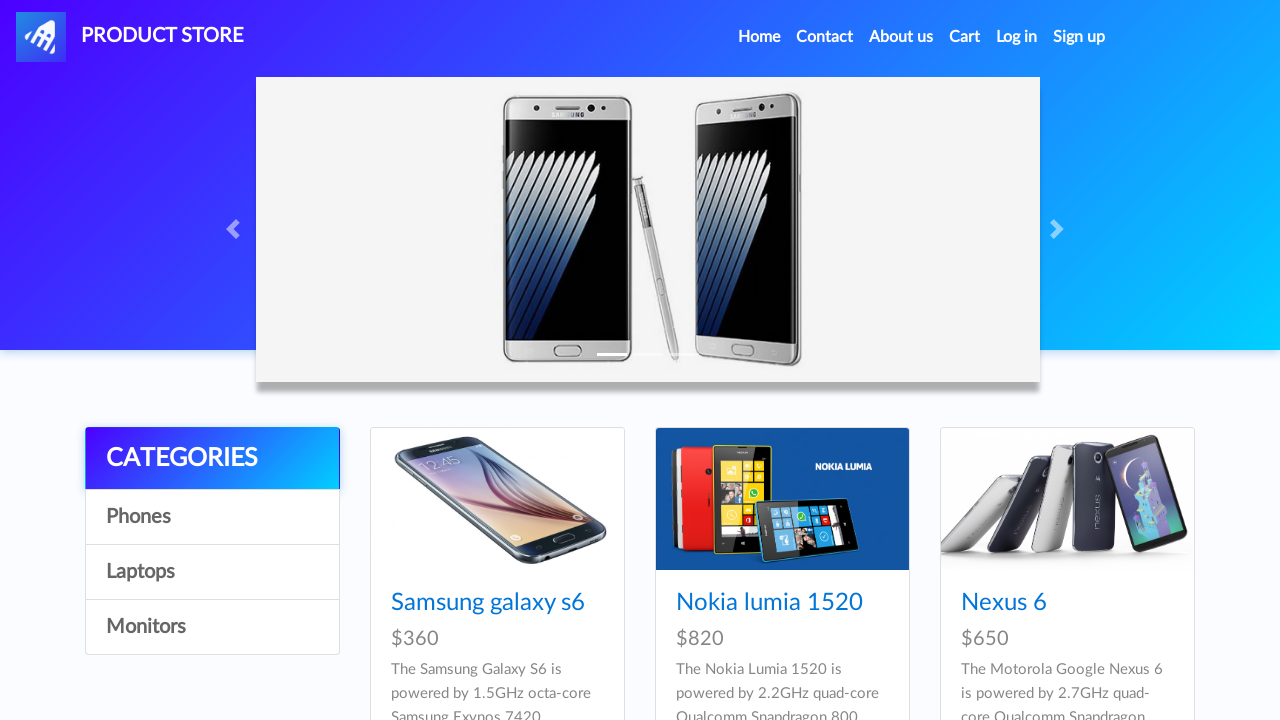

Clicked on cart button to navigate to cart at (965, 37) on #cartur
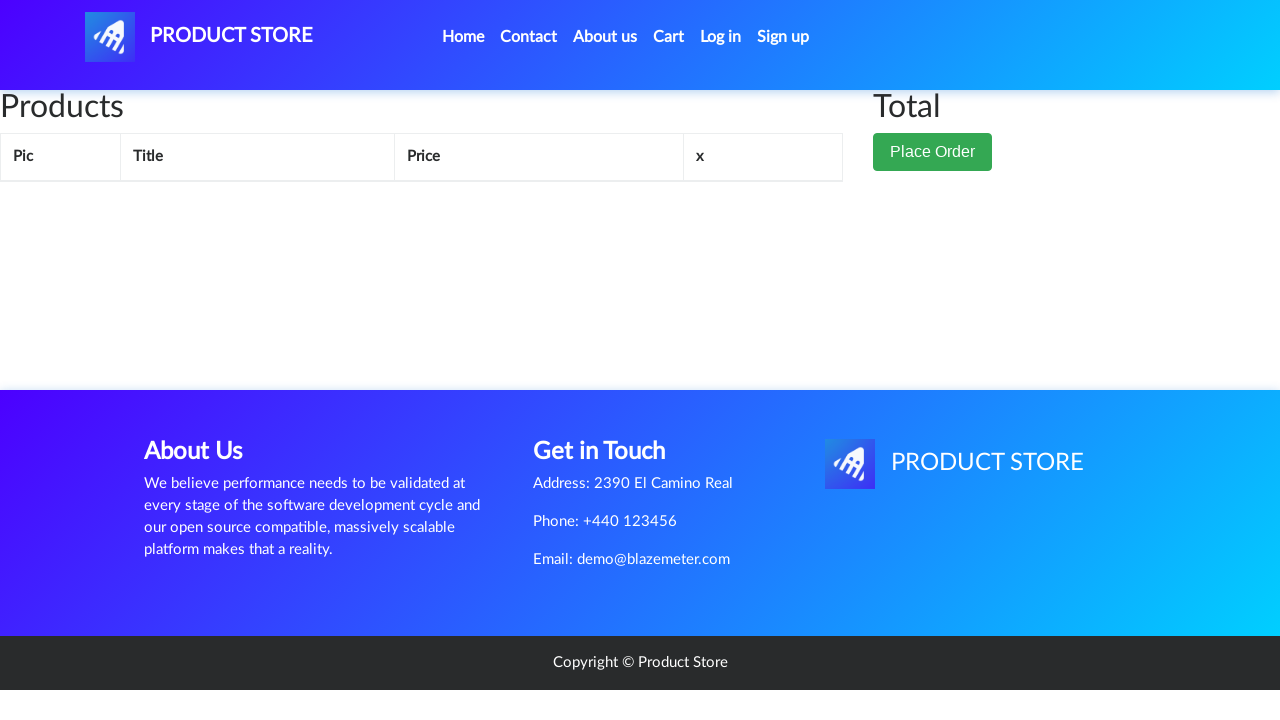

Waited for cart to load
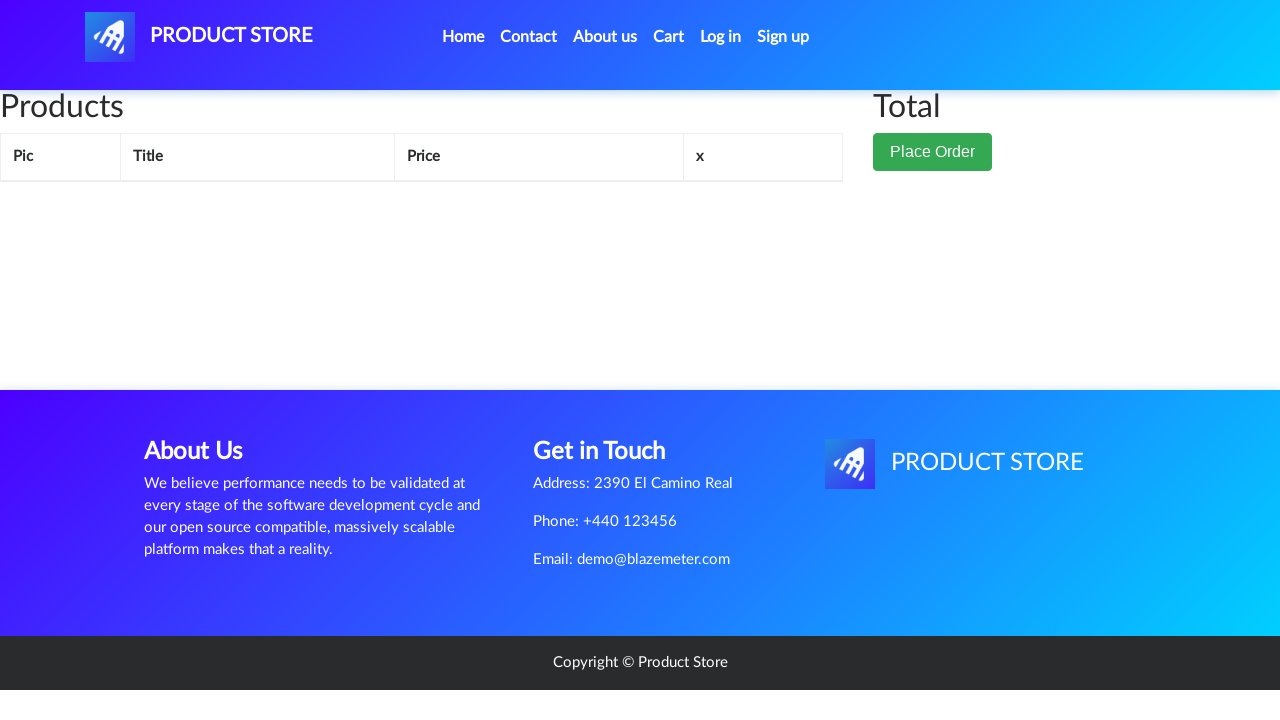

Clicked Place Order button at (933, 152) on button:text('Place Order')
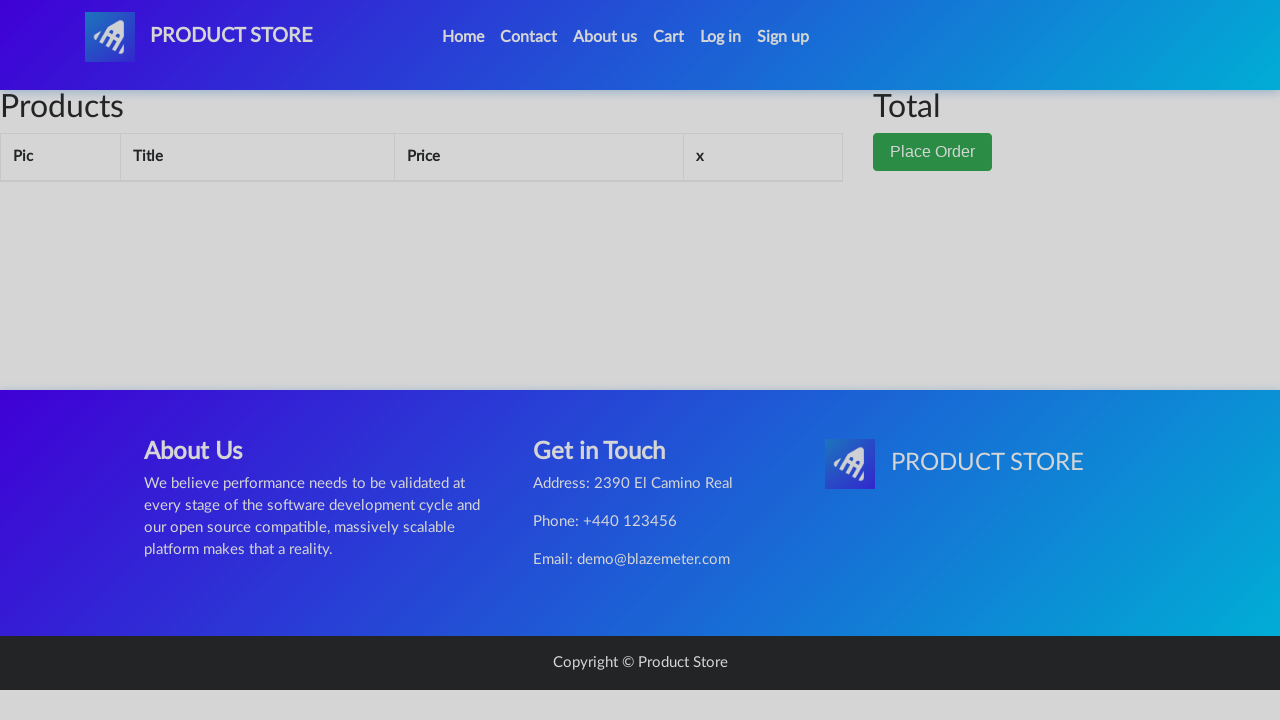

Waited for checkout form to load
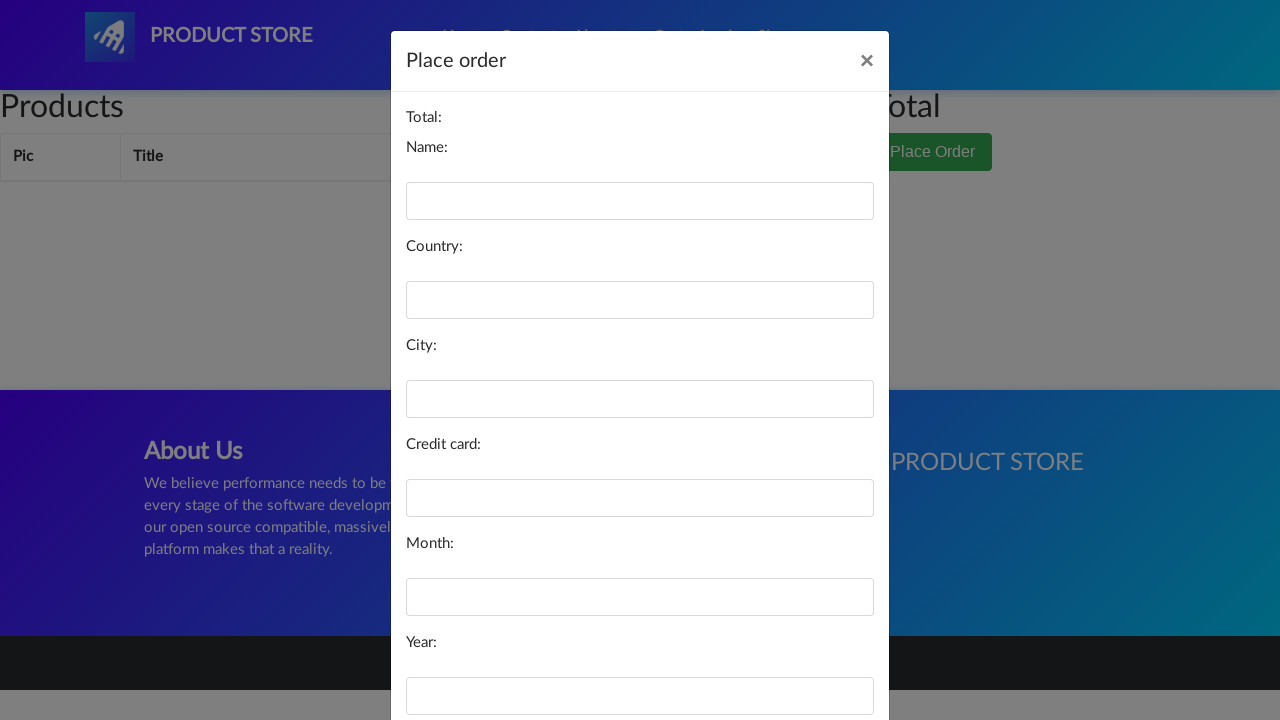

Left name field empty on #name
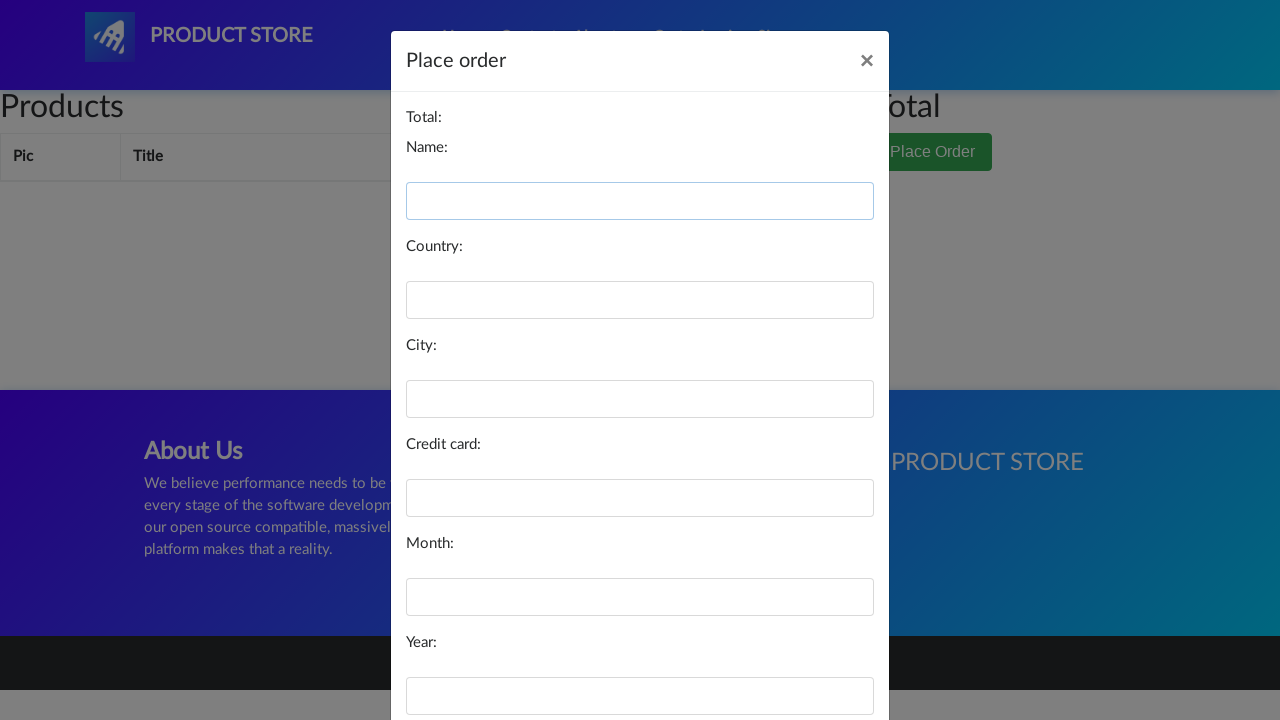

Left country field empty on #country
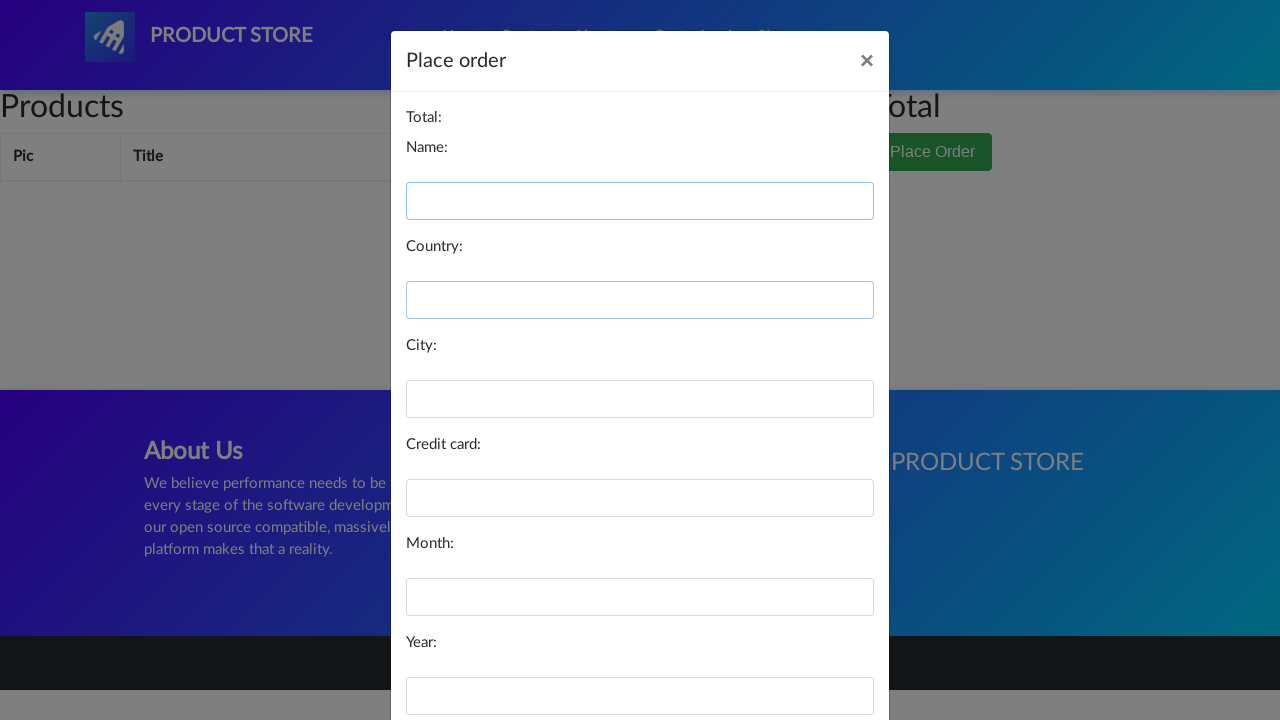

Left city field empty on #city
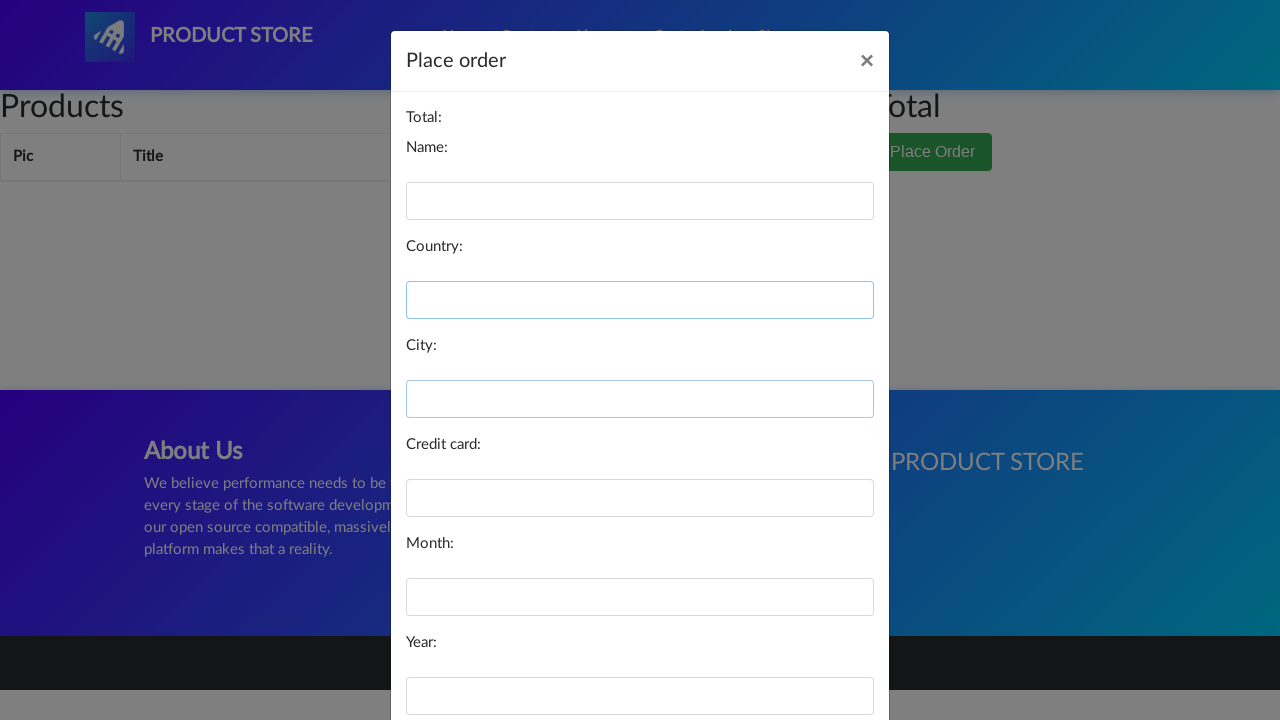

Left card field empty on #card
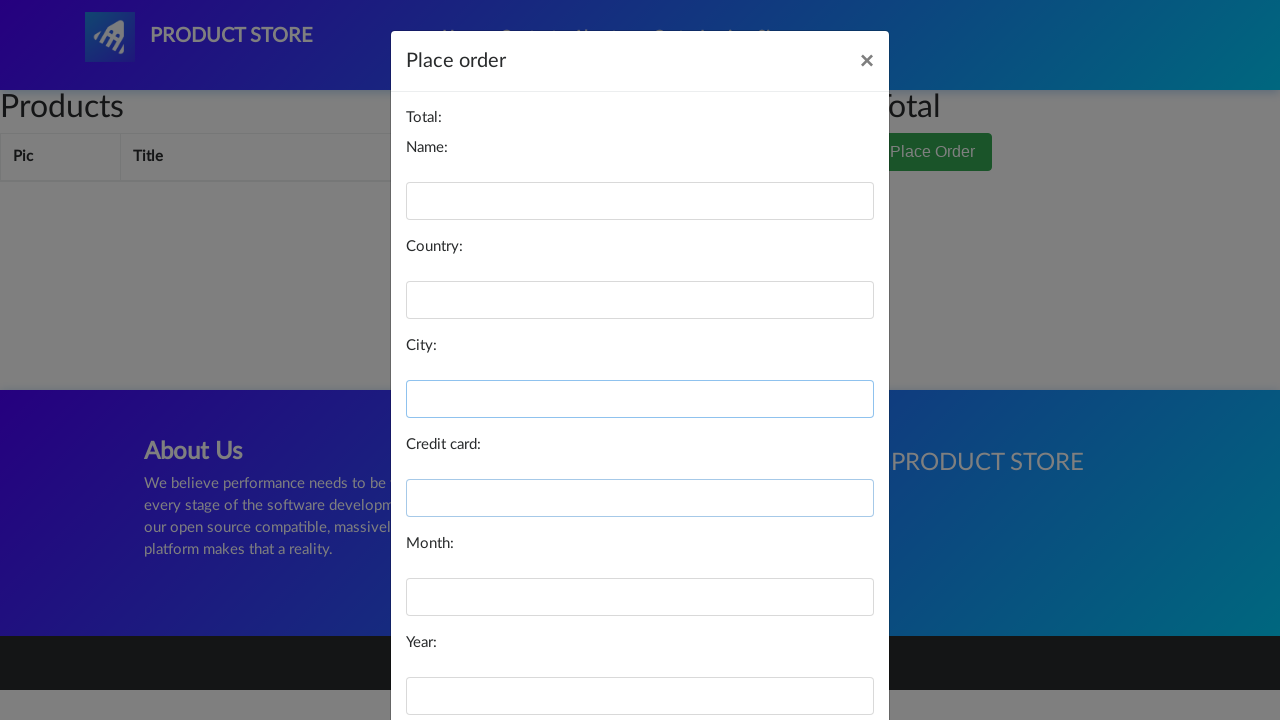

Left month field empty on #month
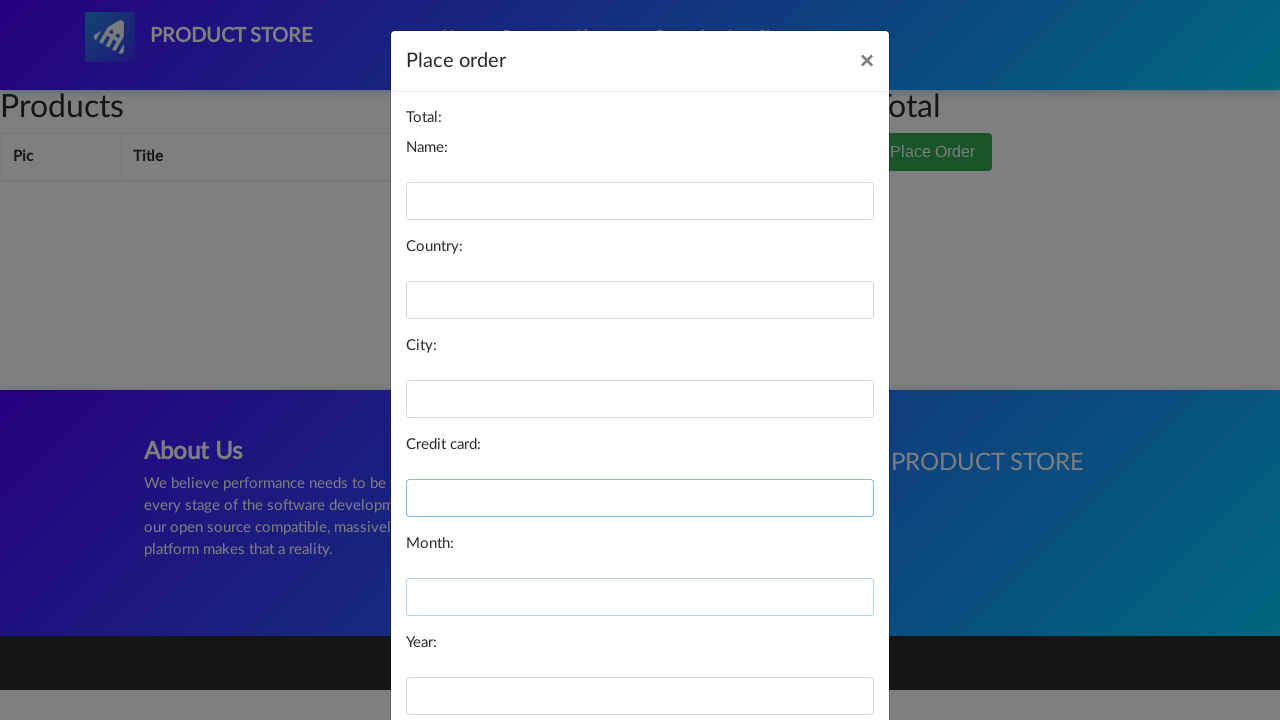

Left year field empty on #year
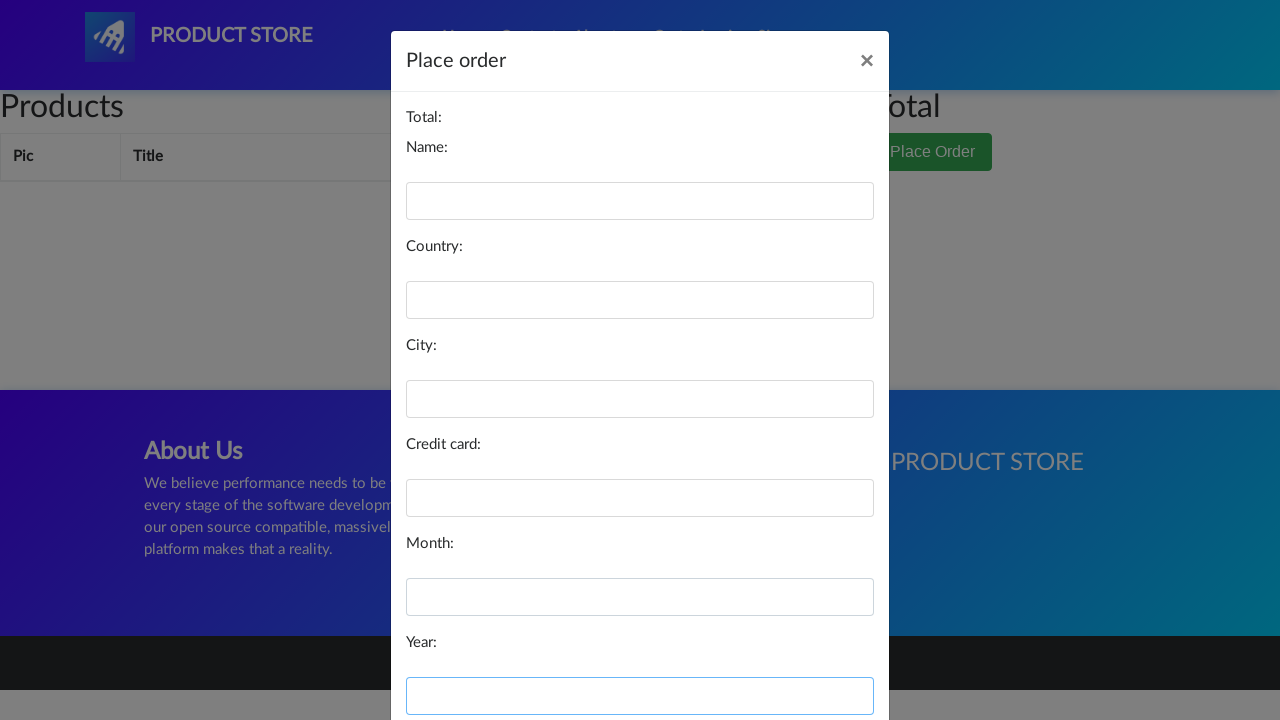

Clicked Purchase button with all fields empty at (823, 655) on button:text('Purchase')
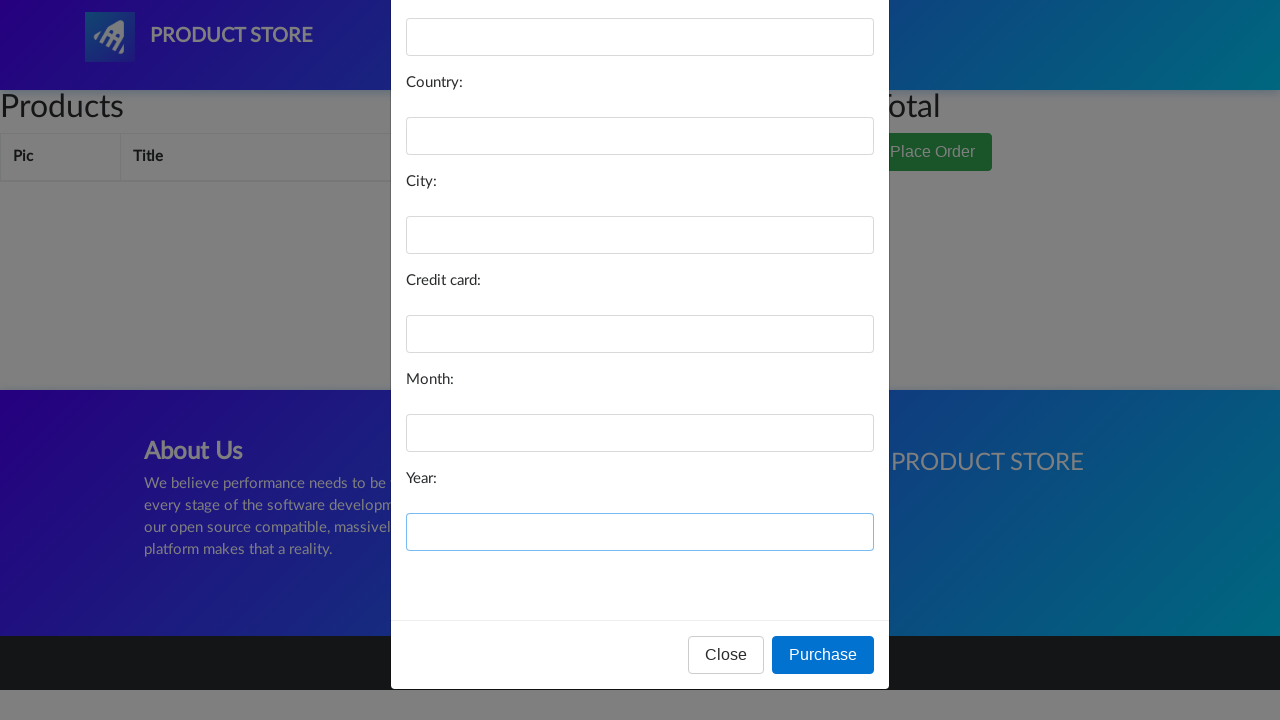

Waited for validation alert to appear
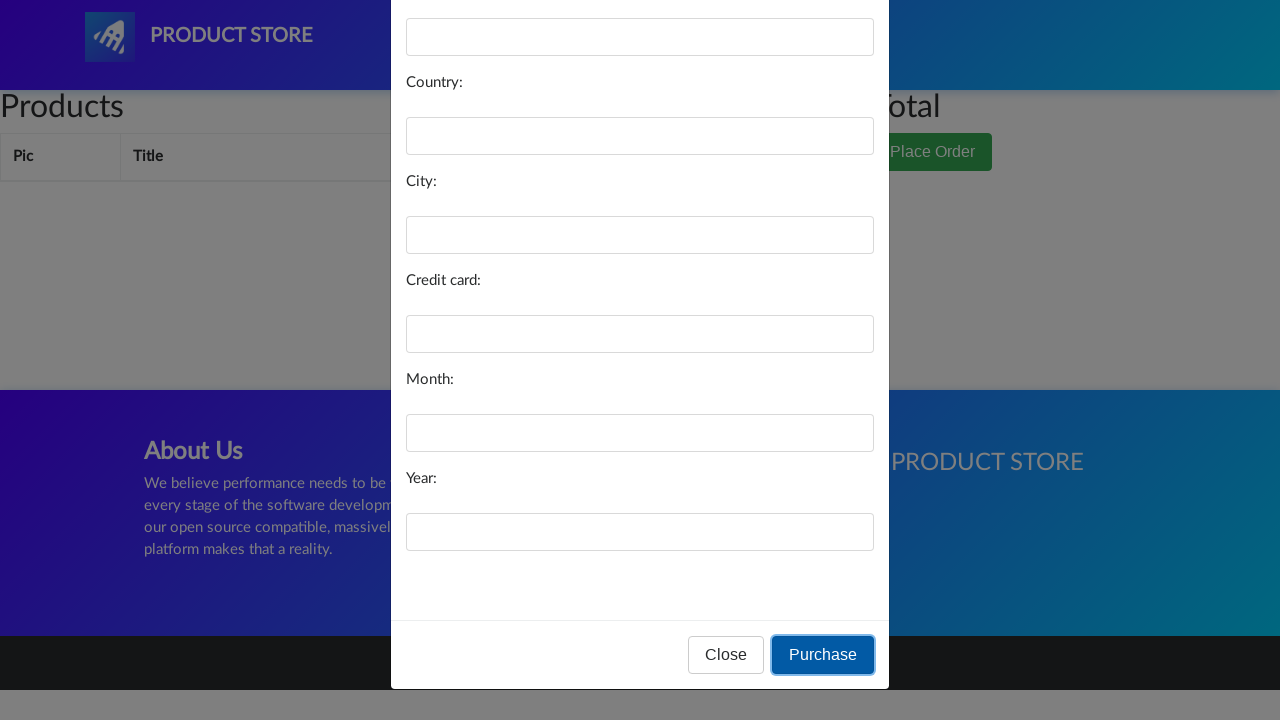

Set up dialog handler to accept validation alert
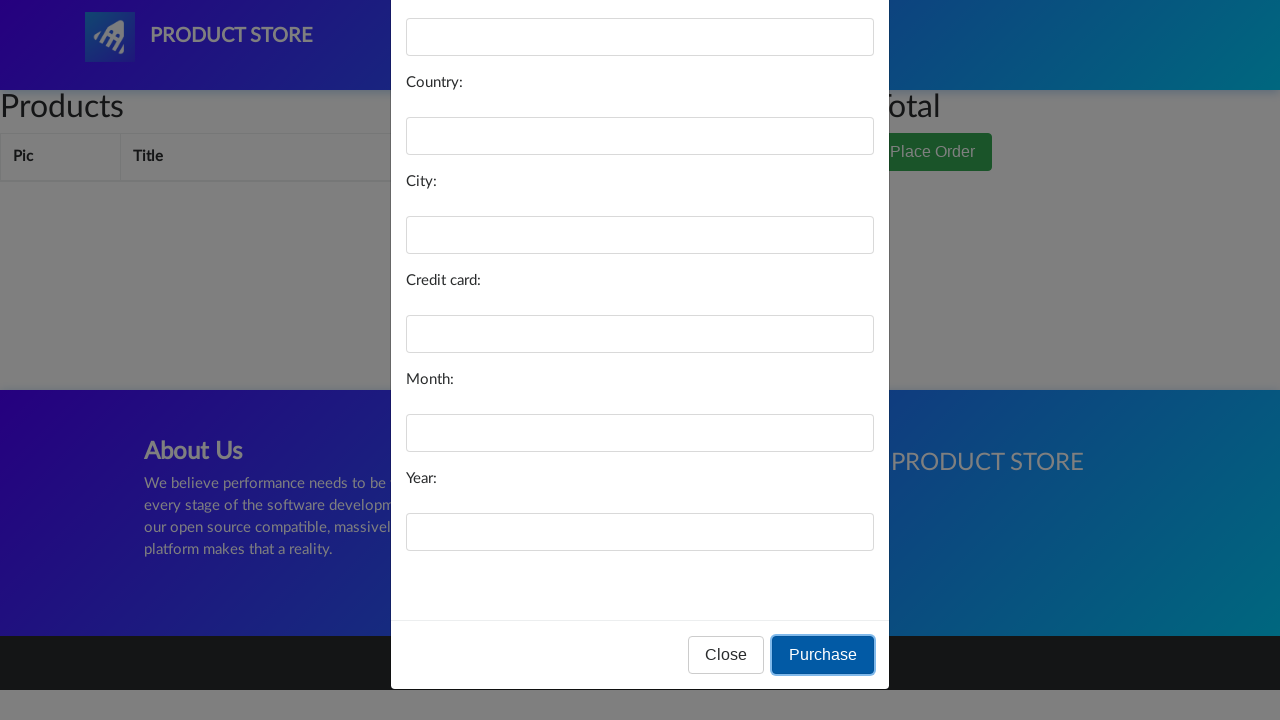

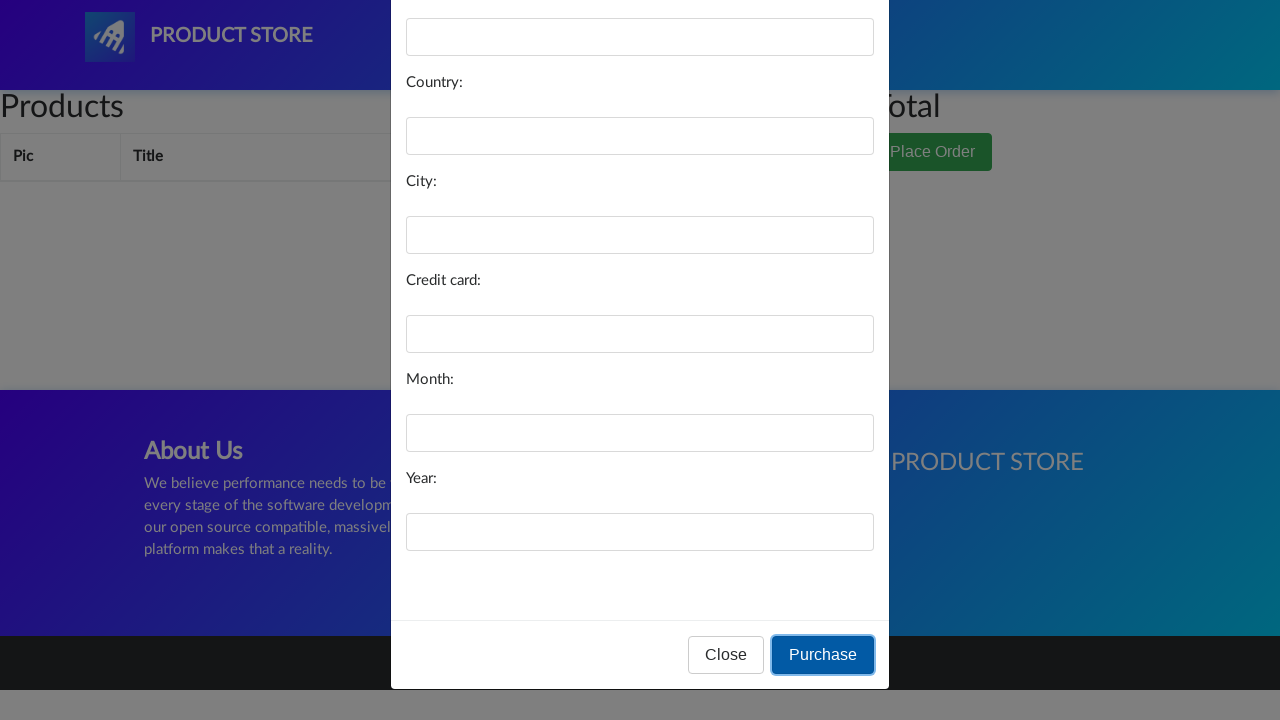